Tests iframe switching functionality by navigating between multiple iframe contexts and accessing elements within each frame

Starting URL: https://demoqa.com/frames

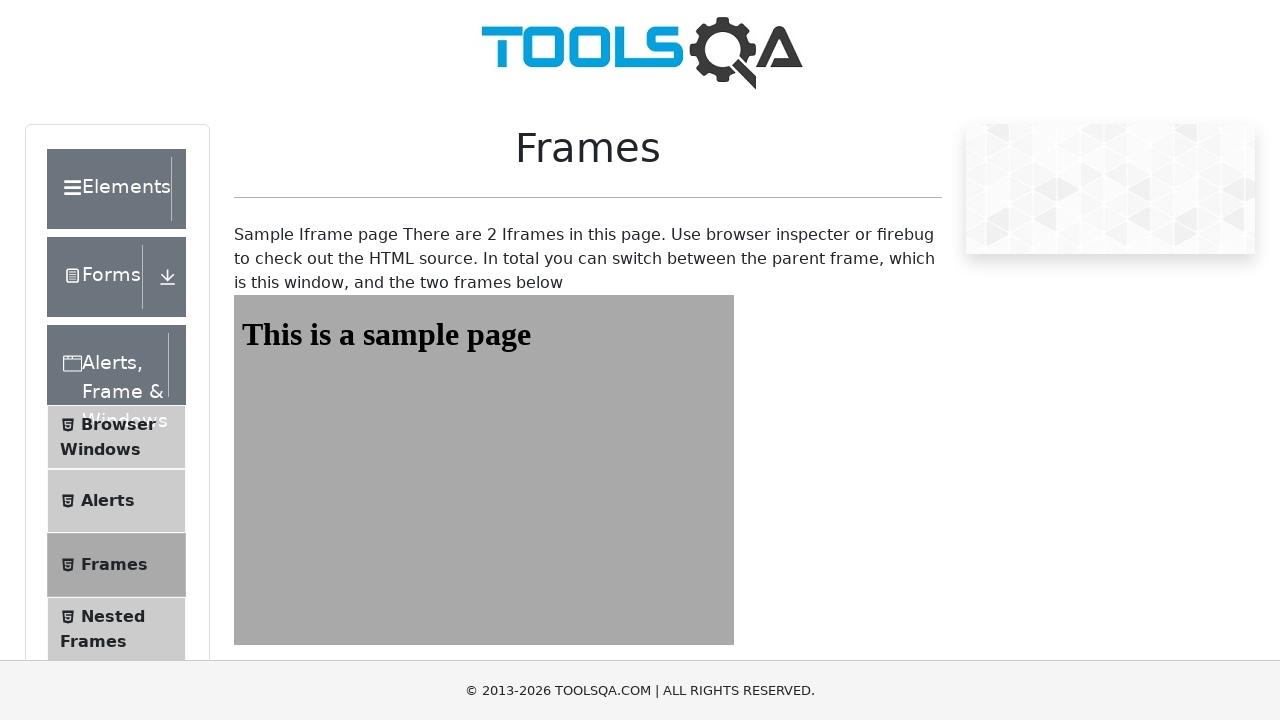

Navigated to frames test page
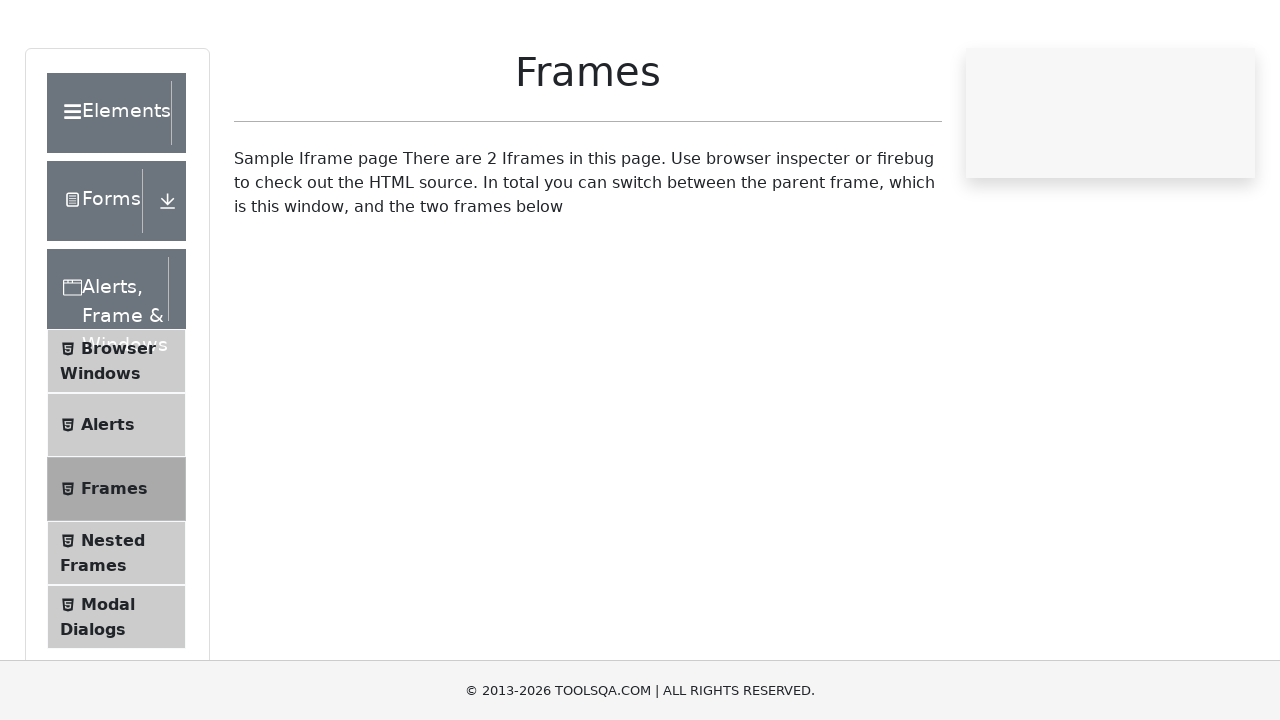

Located frame1 iframe element
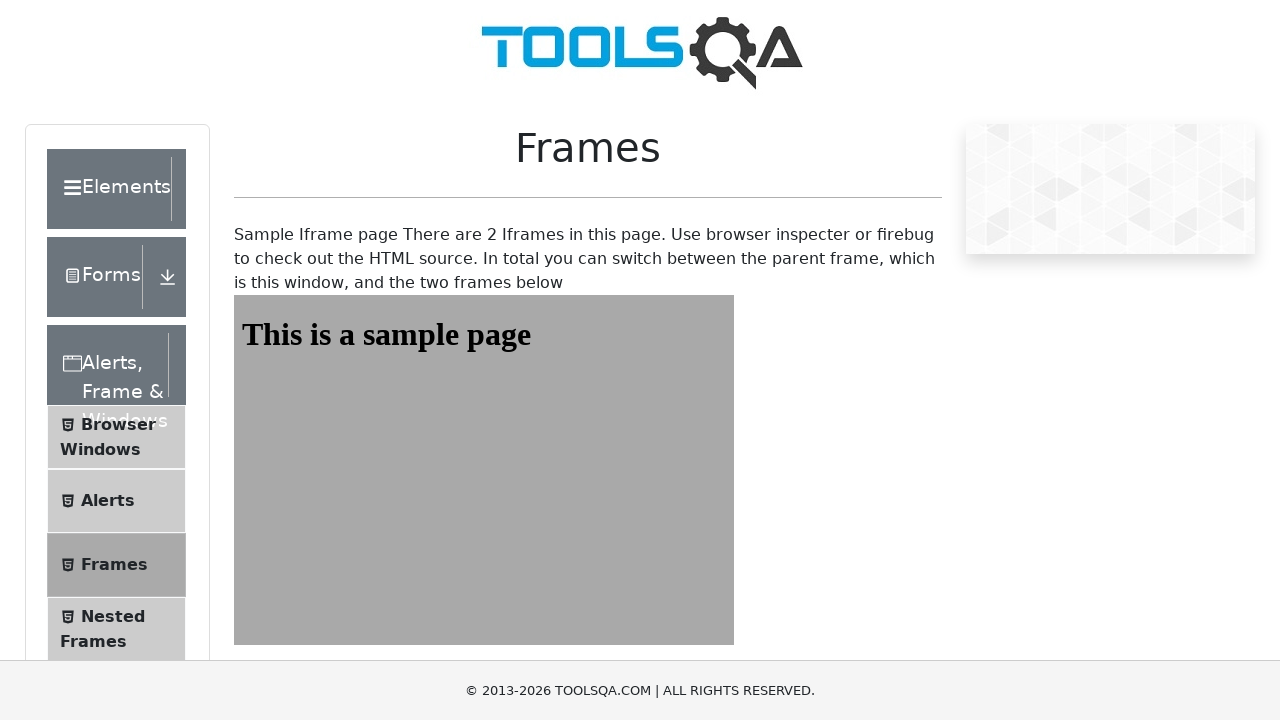

Retrieved text from frame1 heading: 'This is a sample page'
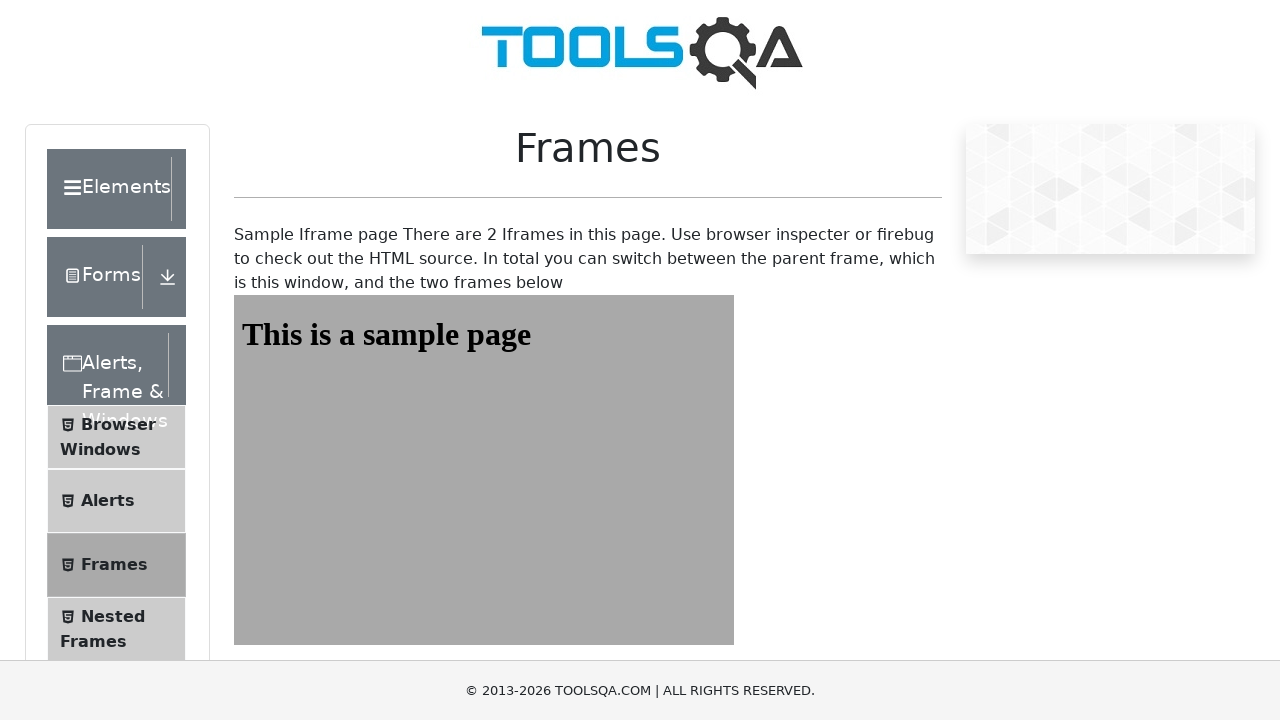

Located frame2 iframe element
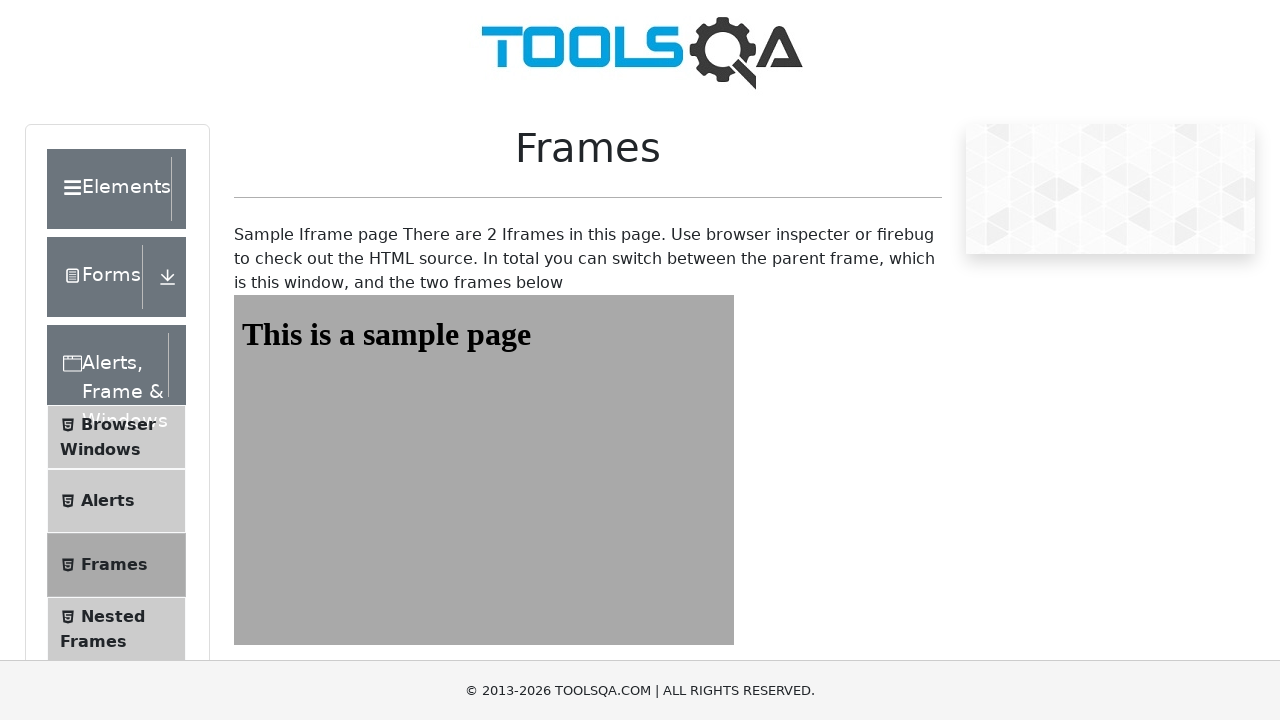

Retrieved text from frame2 heading: 'This is a sample page'
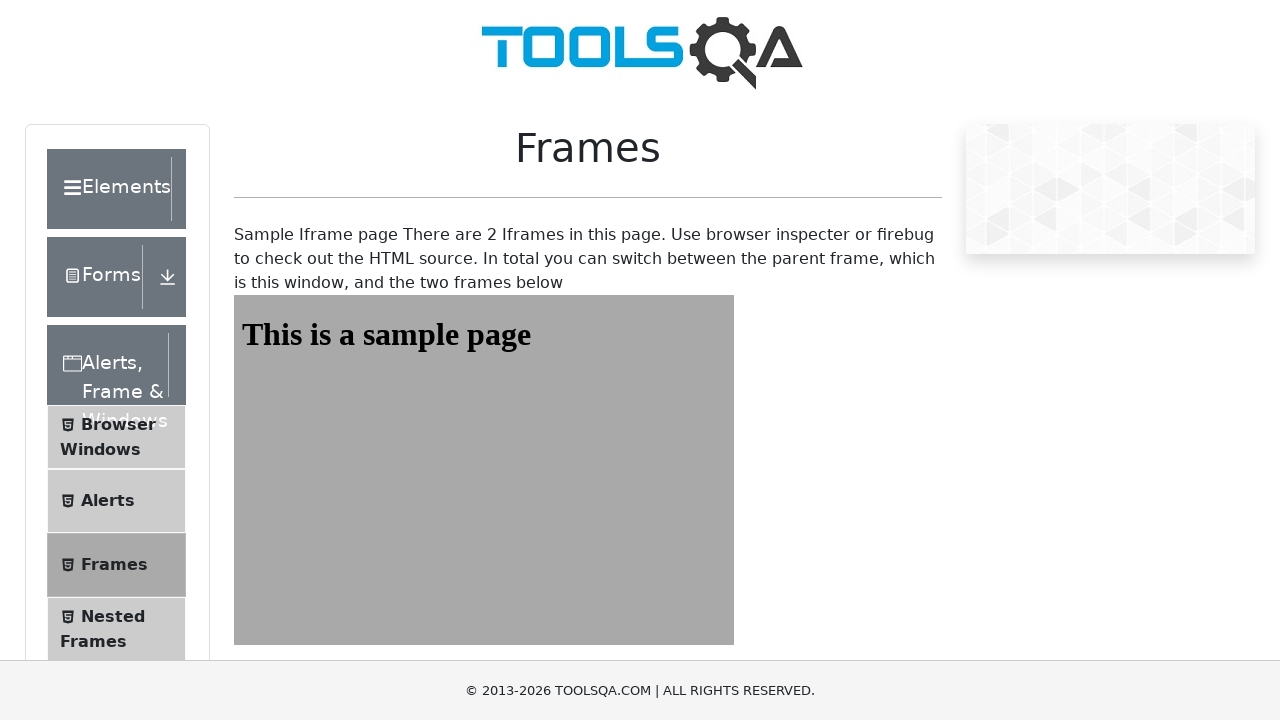

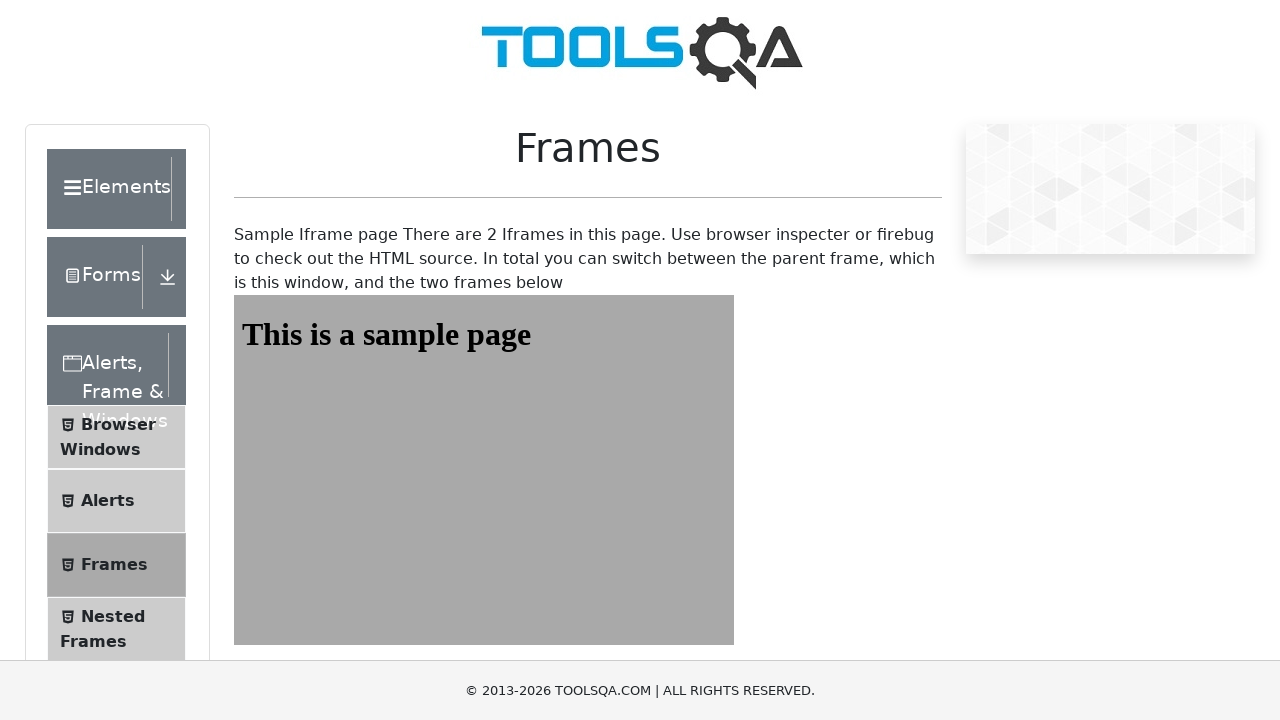